Tests clicking the JS Confirm button, dismissing (canceling) the confirm dialog, and verifying the result shows Cancel was clicked

Starting URL: https://the-internet.herokuapp.com/javascript_alerts

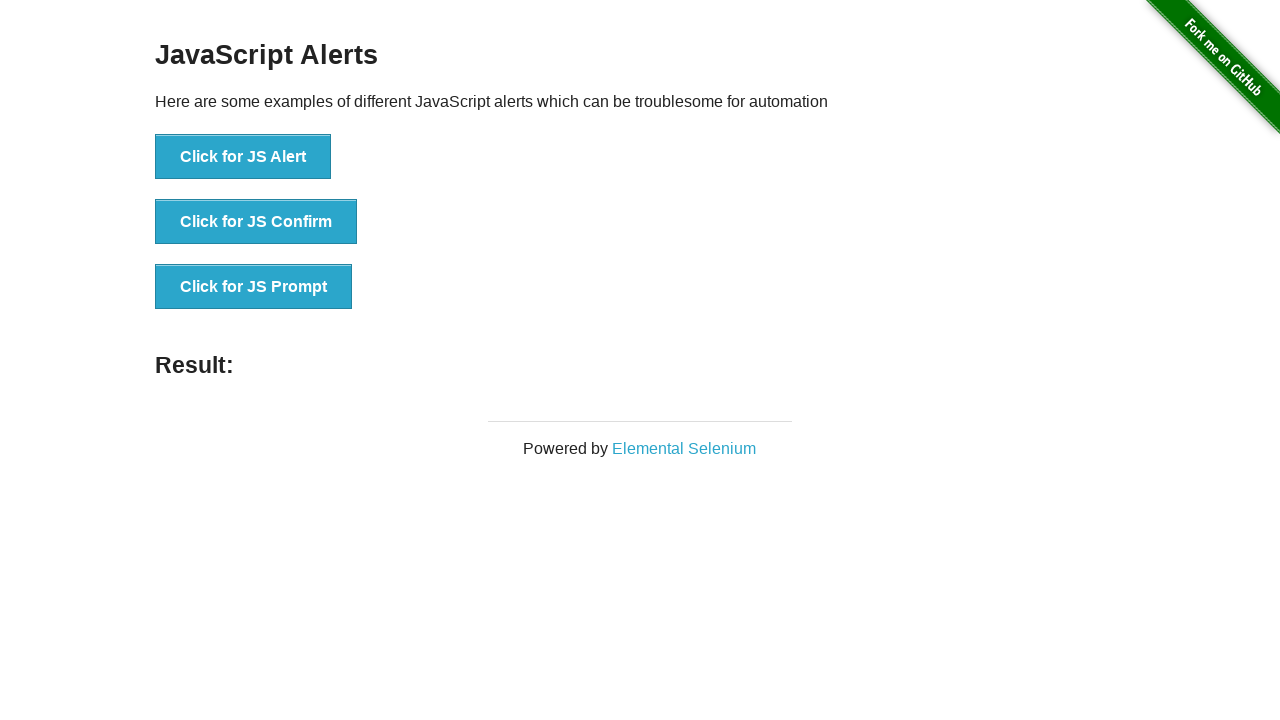

Set up dialog handler to dismiss confirm dialog
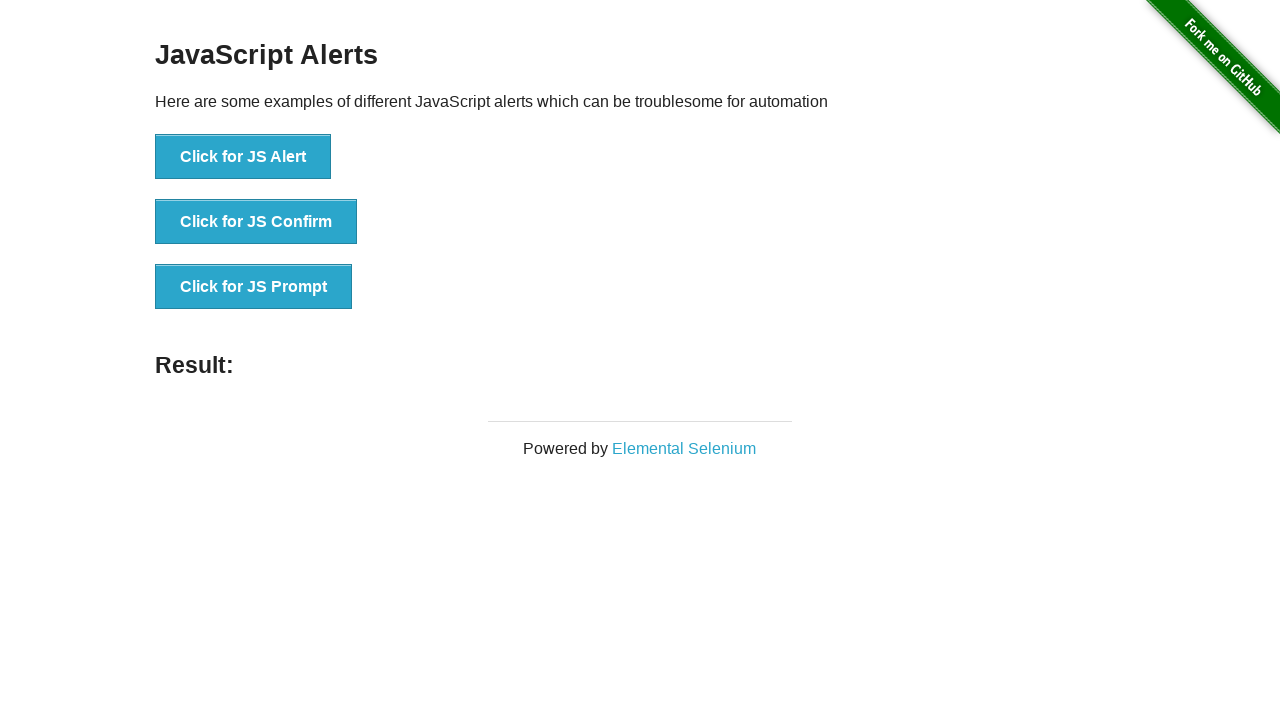

Clicked the JS Confirm button at (256, 222) on button:has-text('Click for JS Confirm')
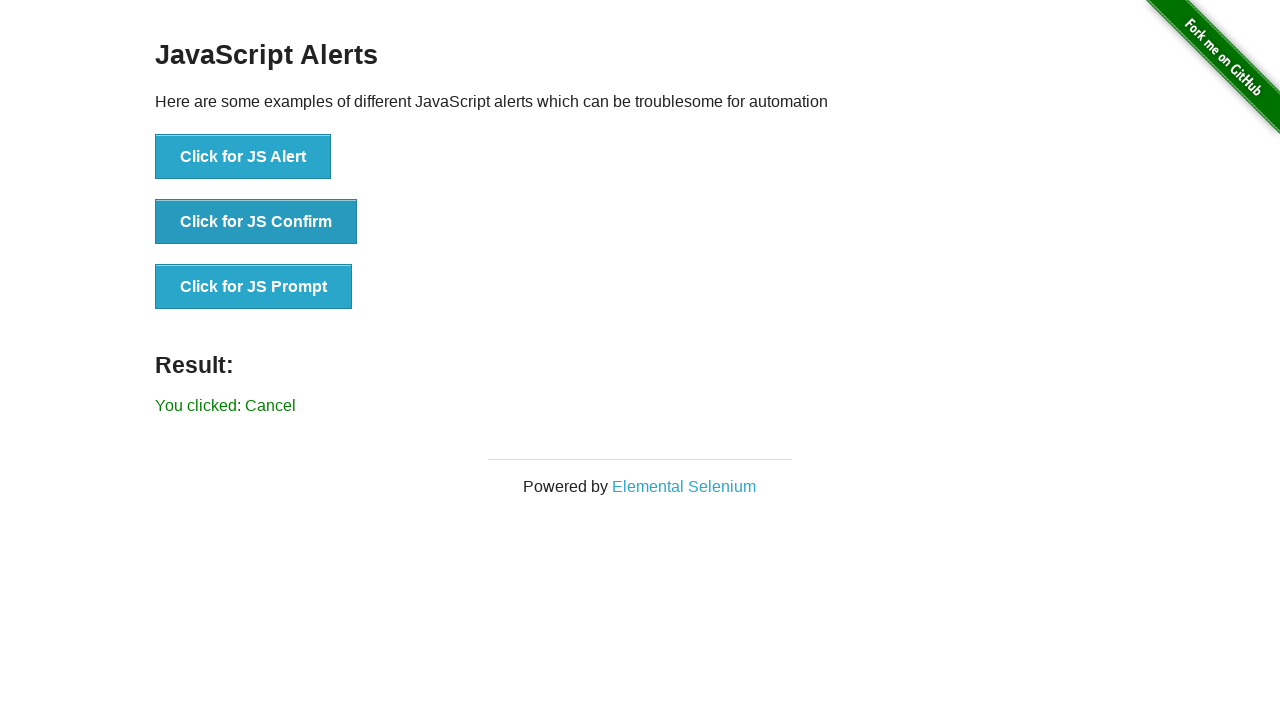

Verified result message shows 'You clicked: Cancel'
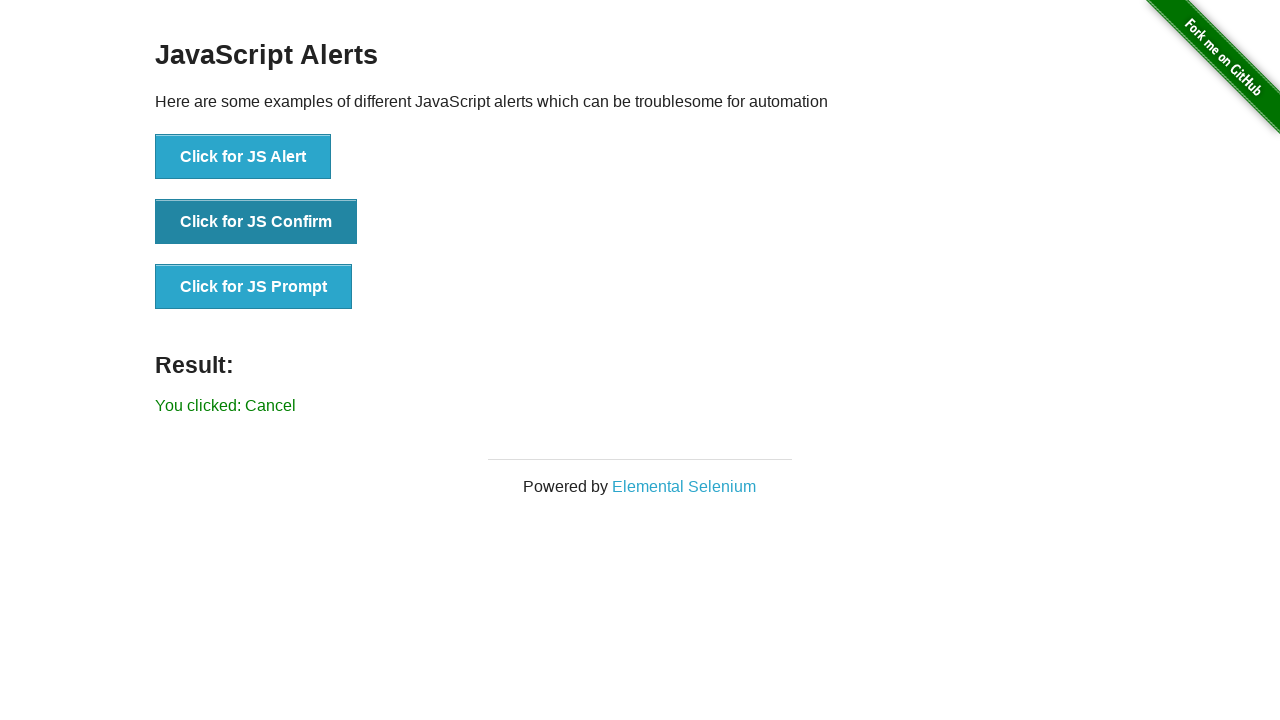

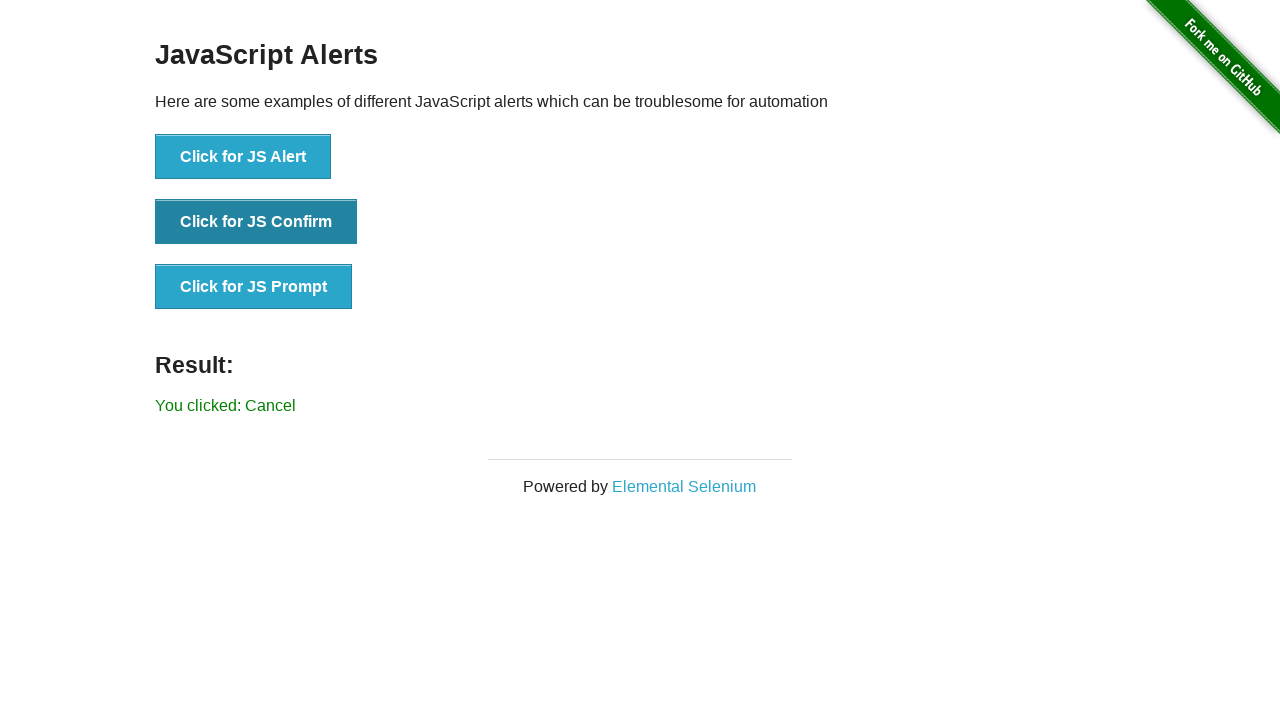